Tests the add/remove elements functionality by clicking the "Add Element" button to create a "Delete" button, verifying it appears, clicking it, and verifying the element is removed from the page.

Starting URL: https://practice.cydeo.com/add_remove_elements/

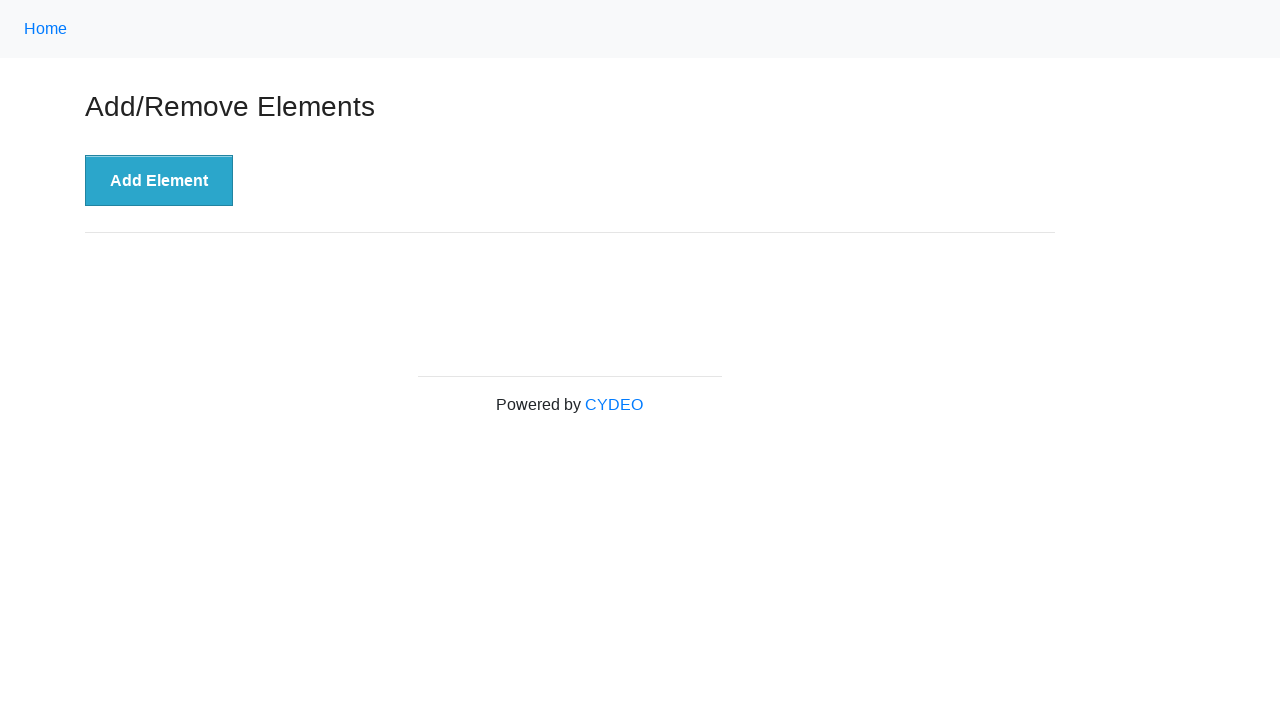

Clicked 'Add Element' button at (159, 181) on xpath=//button[text()='Add Element']
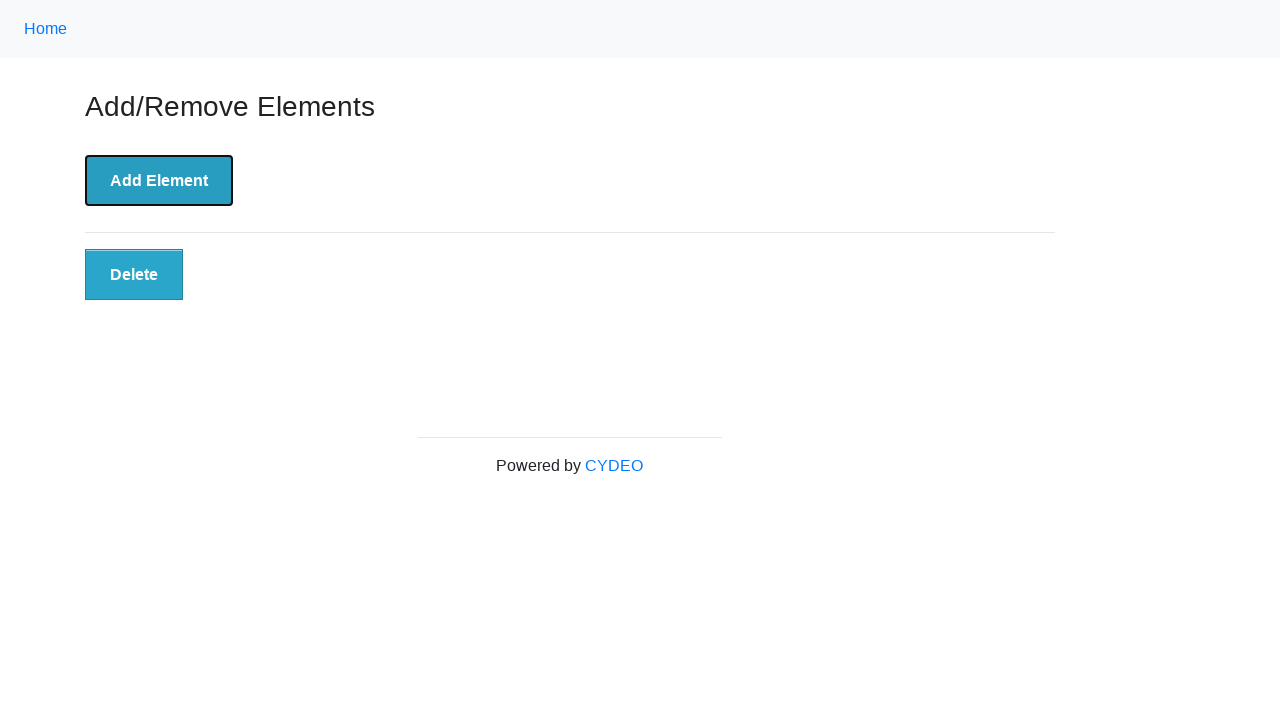

Located the dynamically added 'Delete' button
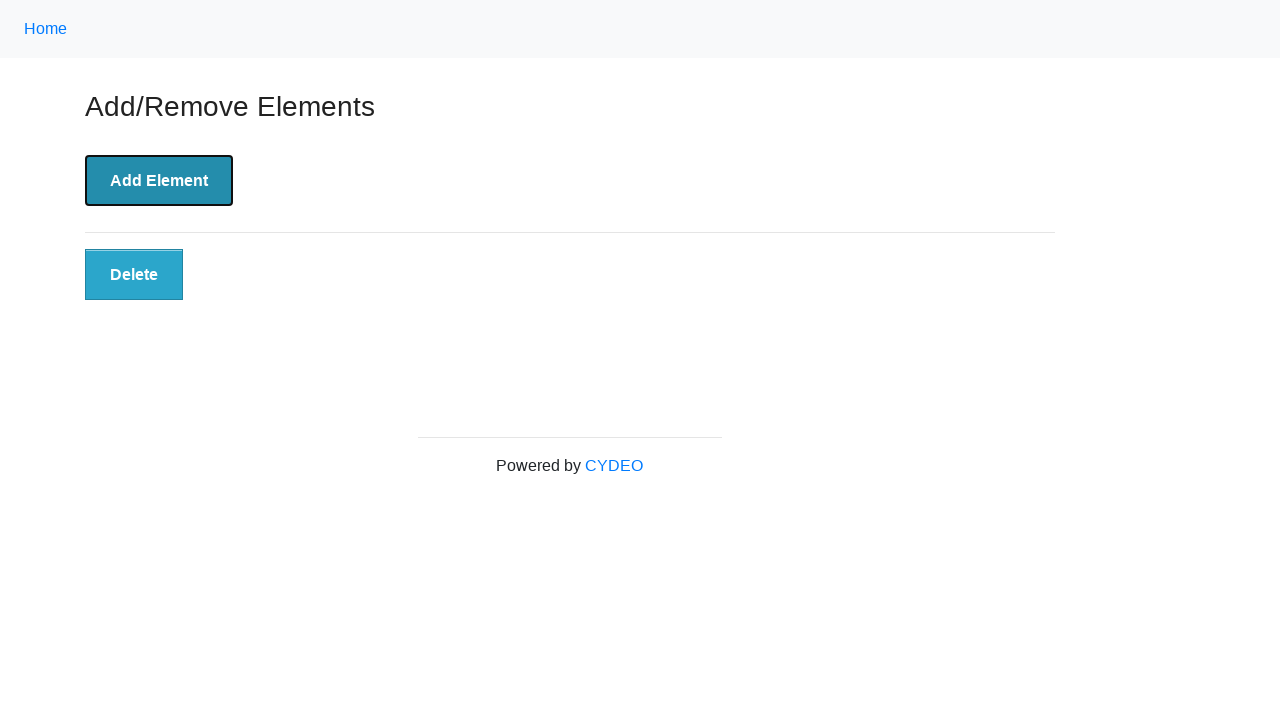

Waited for 'Delete' button to become visible
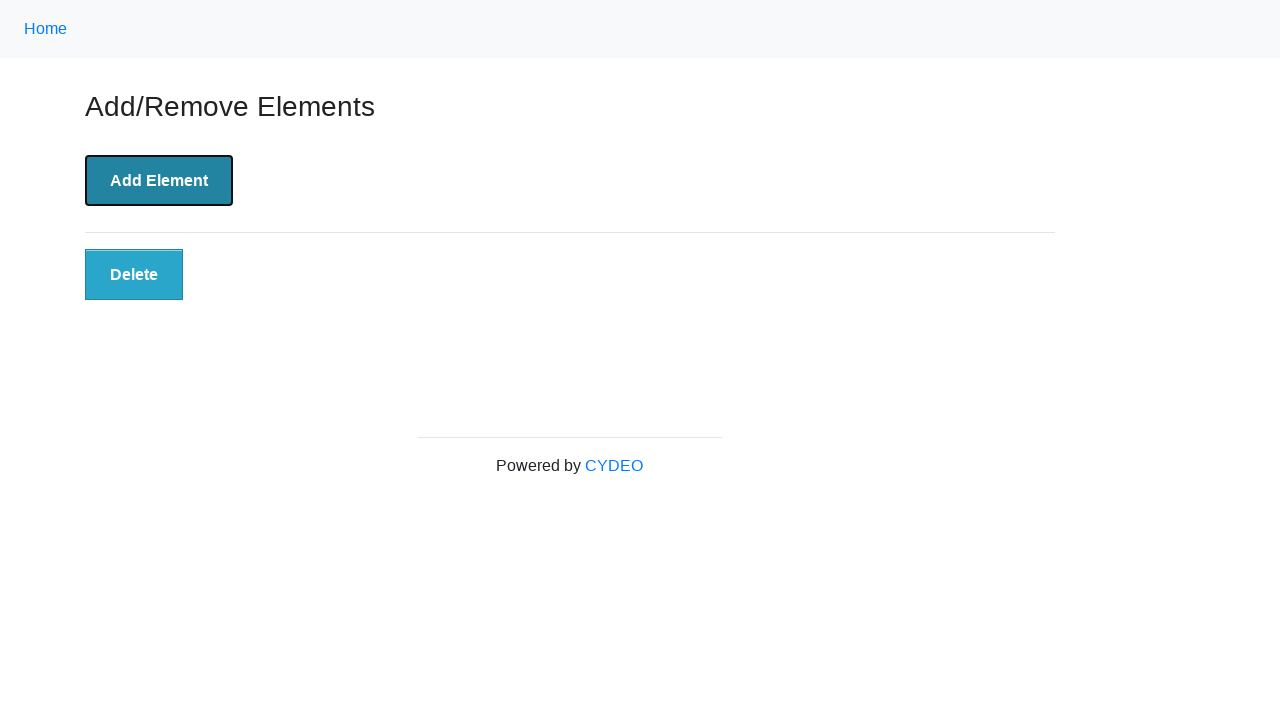

Verified 'Delete' button is visible
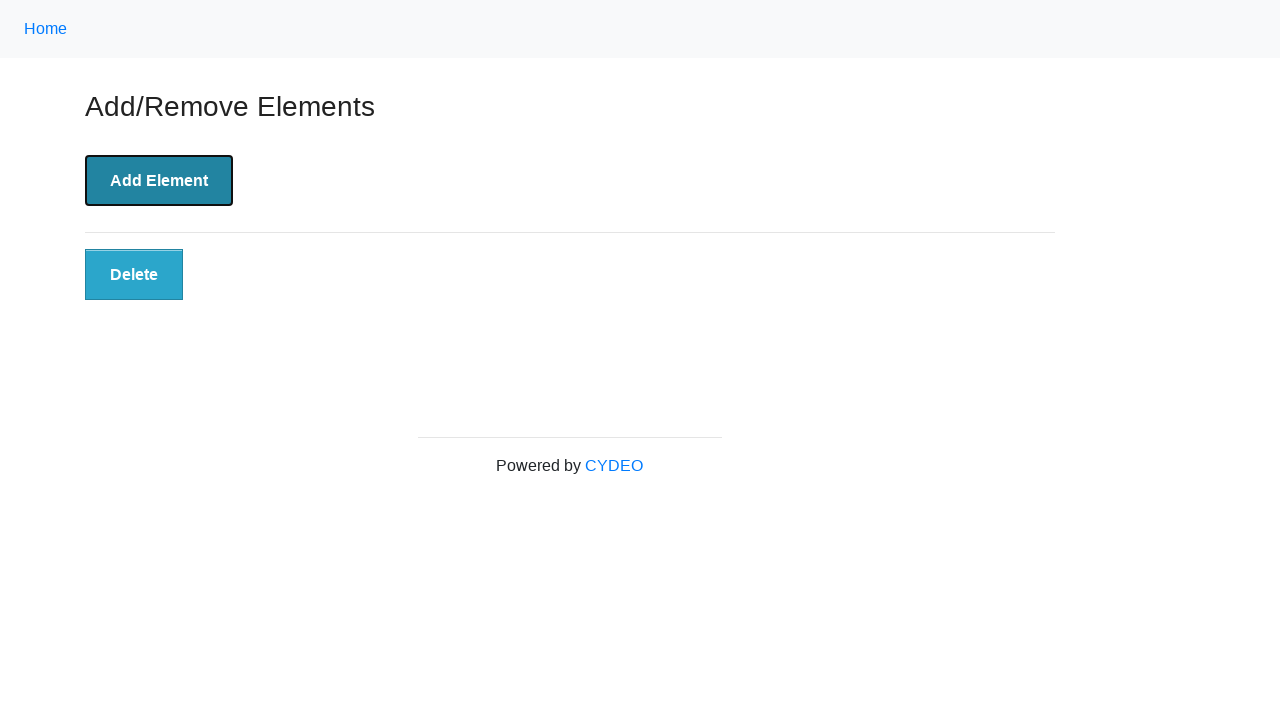

Clicked the 'Delete' button at (134, 275) on xpath=//button[@class='added-manually']
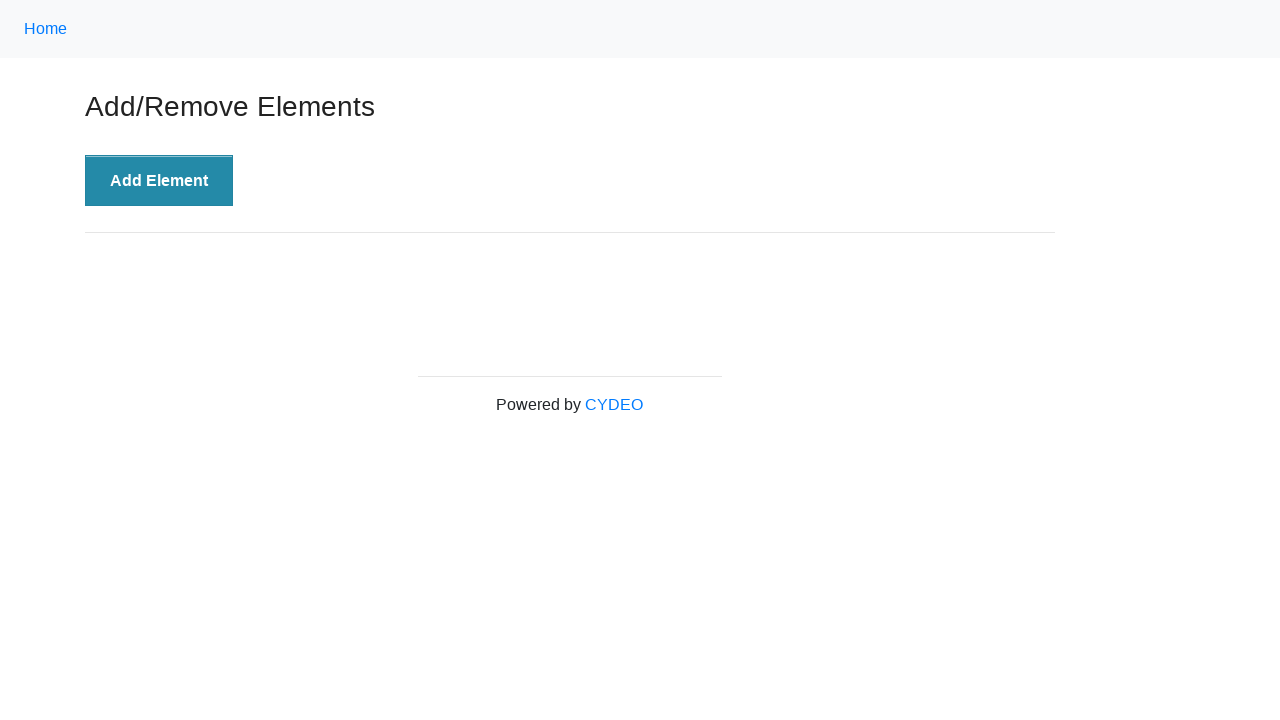

Waited for 'Delete' button to be detached from DOM
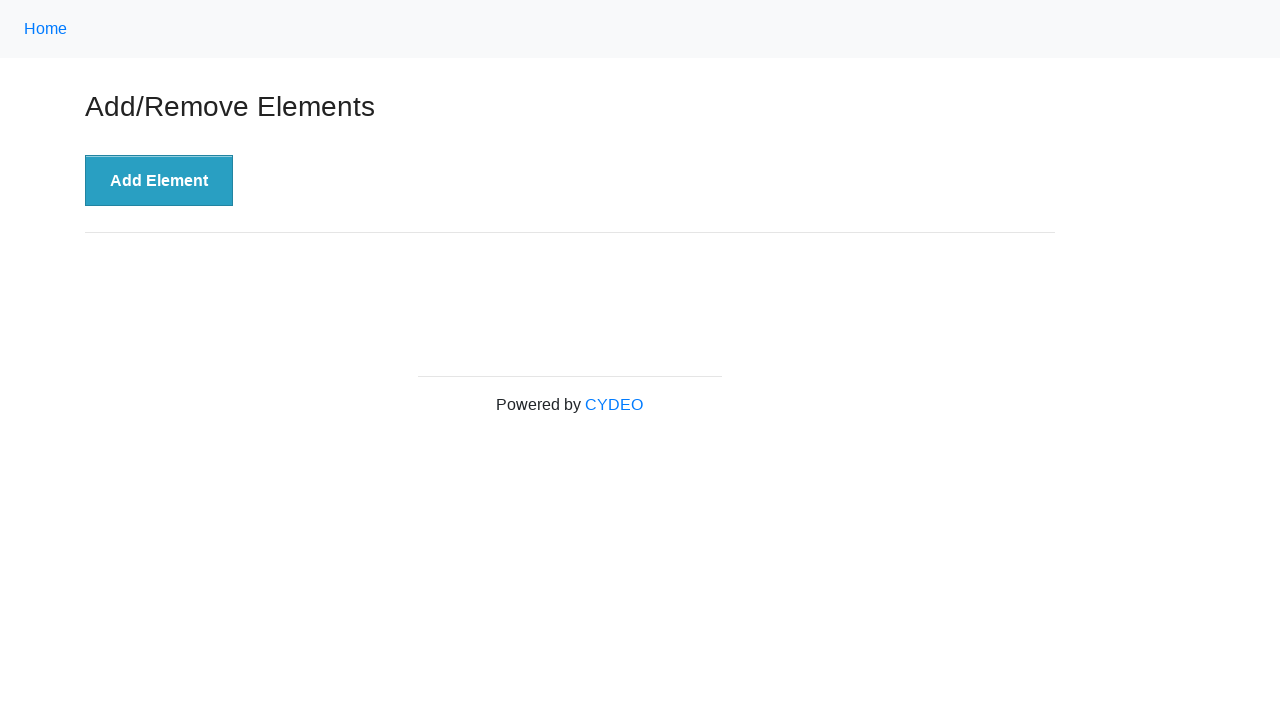

Verified no 'Delete' buttons remain on the page
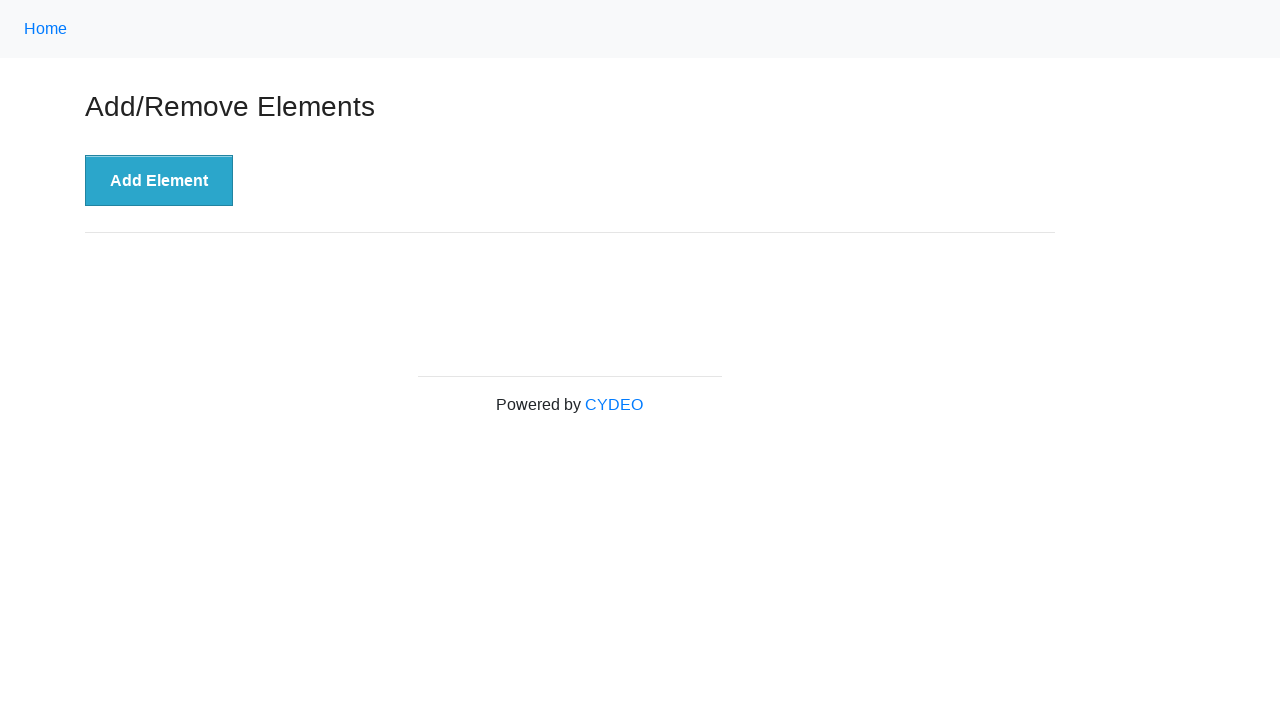

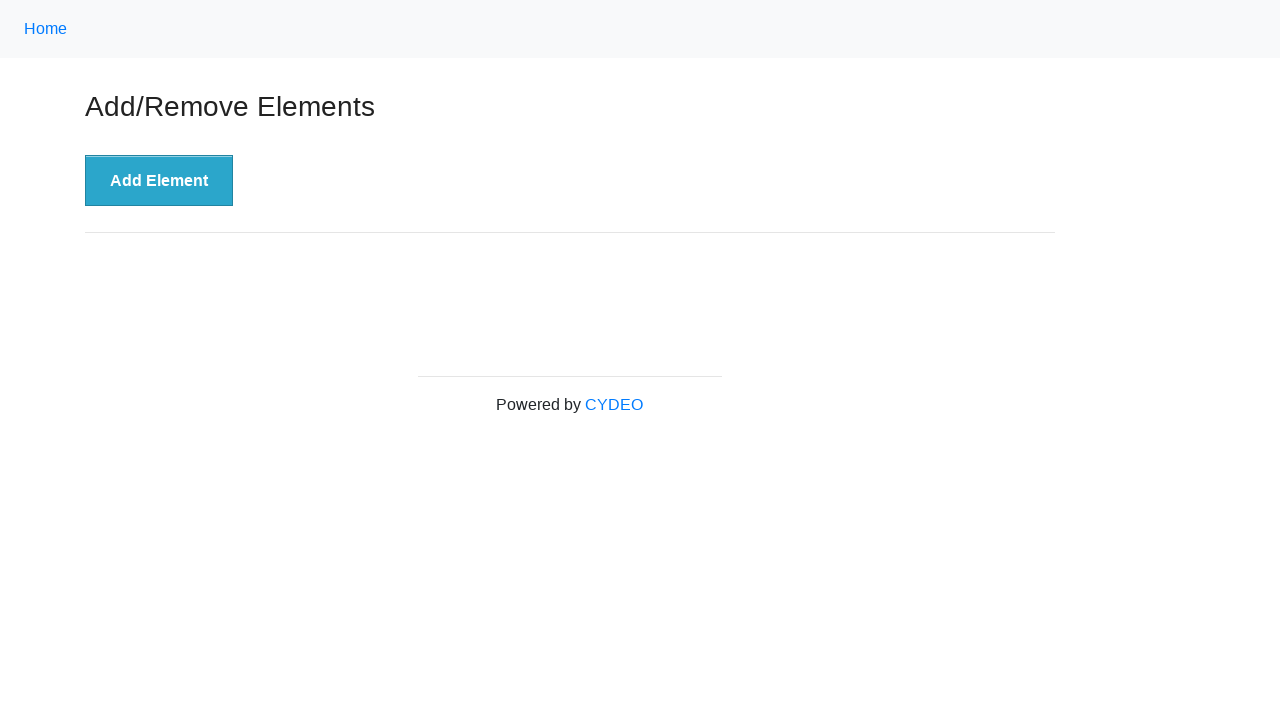